Tests that an error message appears when attempting to save with an empty name field

Starting URL: https://devmountain-qa.github.io/employee-manager/1.2_Version/index.html

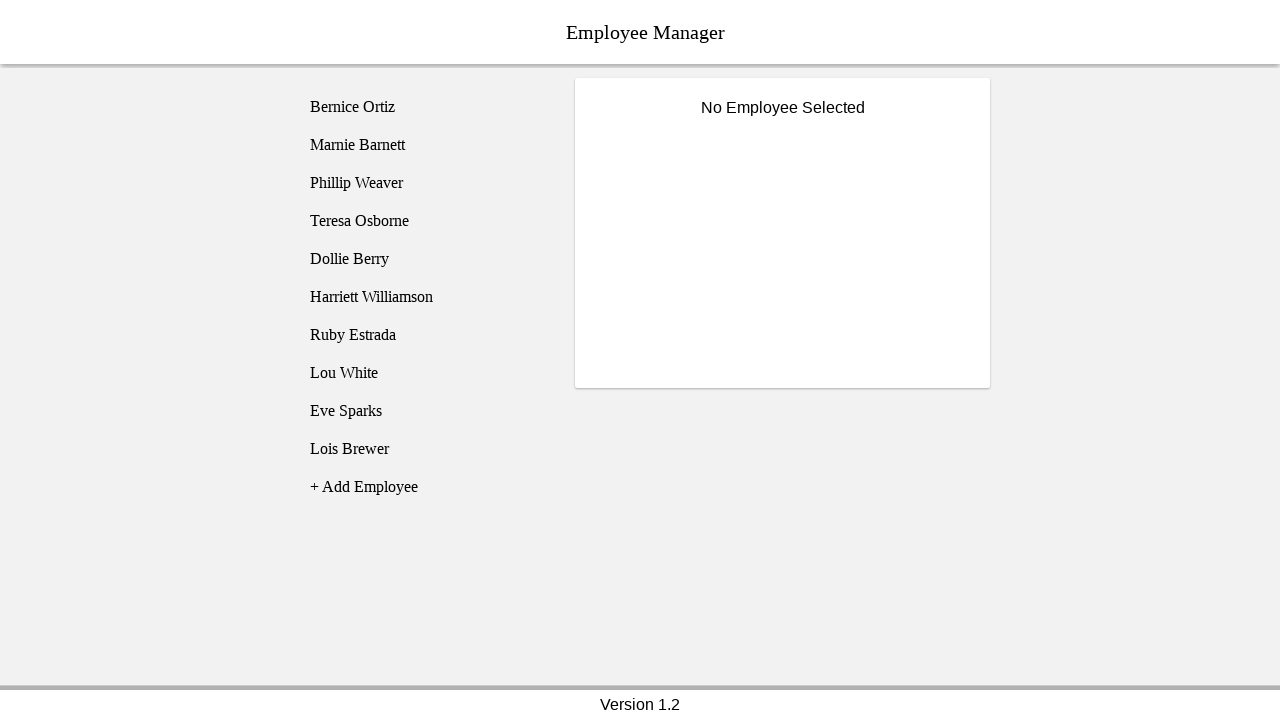

Clicked on Bernice Ortiz employee at (425, 107) on [name='employee1']
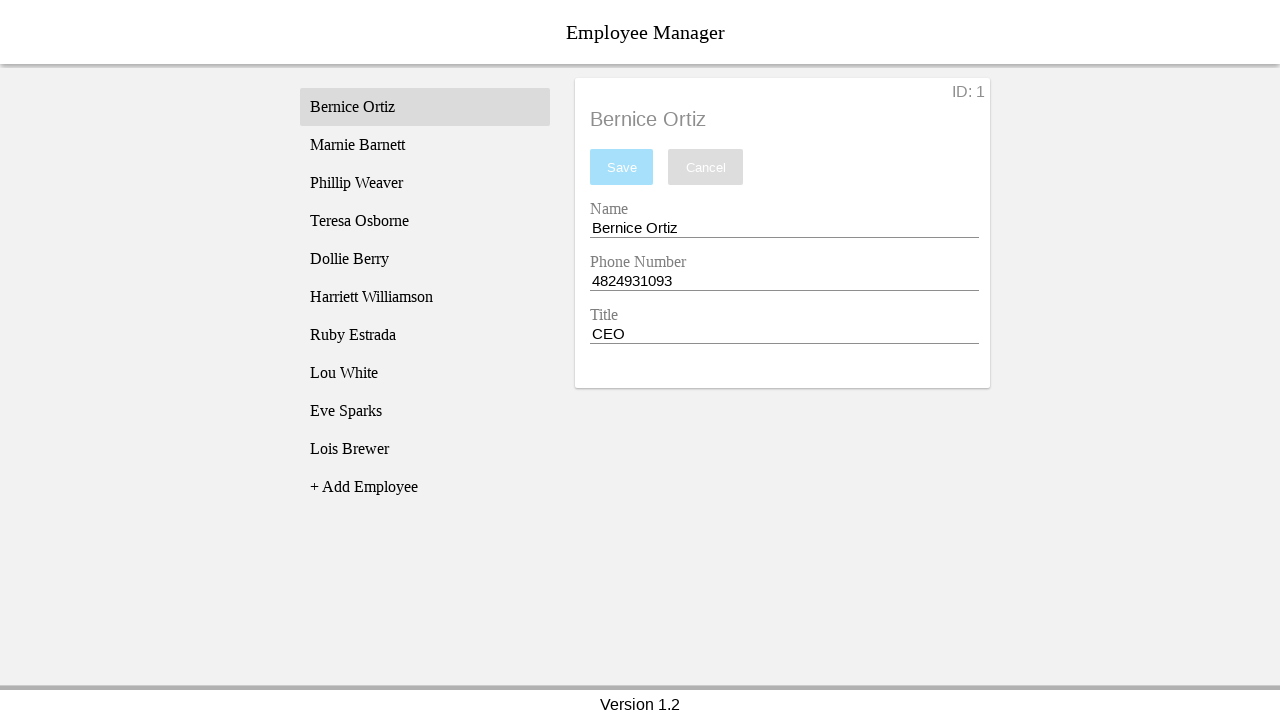

Name input field is visible
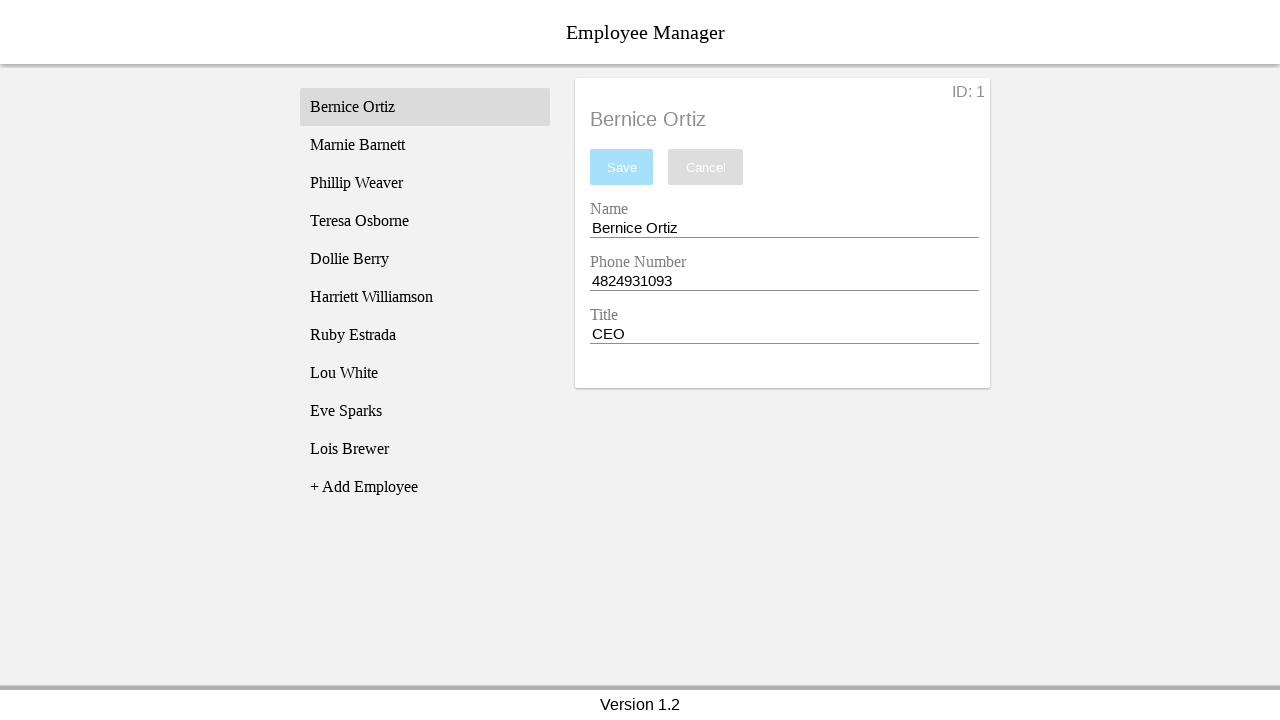

Cleared the name input field on [name='nameEntry']
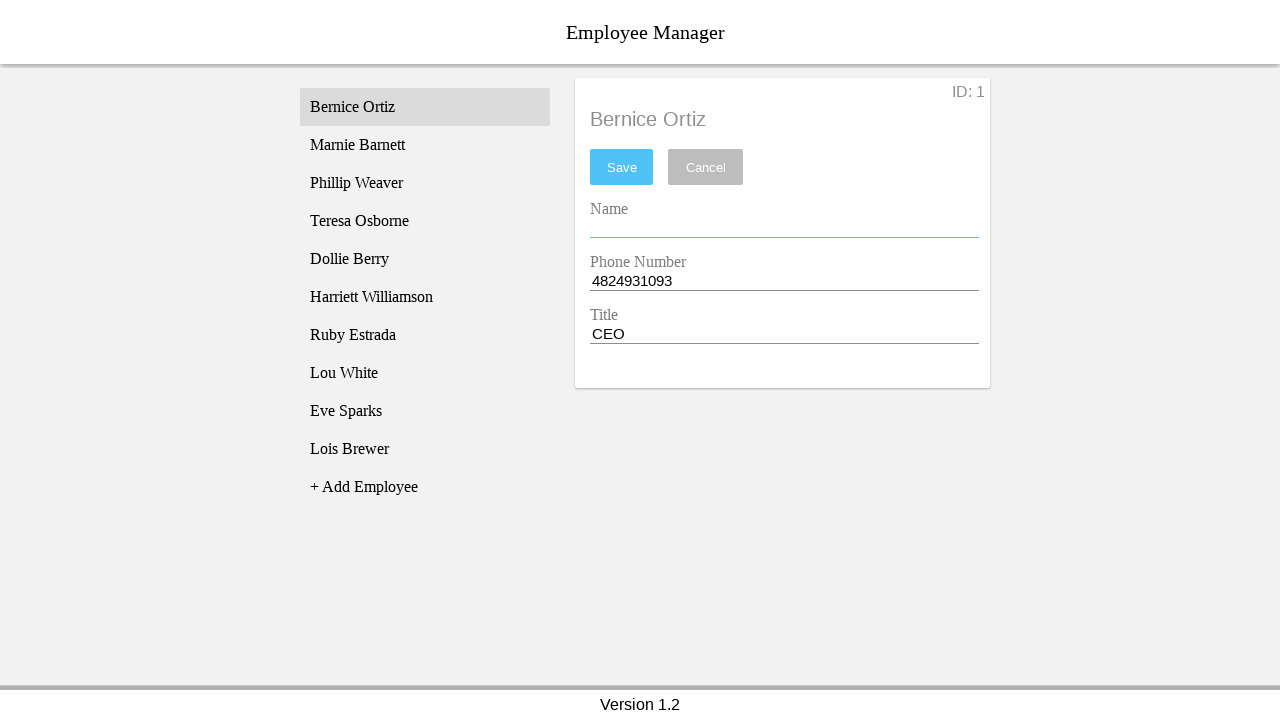

Pressed Space key in name field on [name='nameEntry']
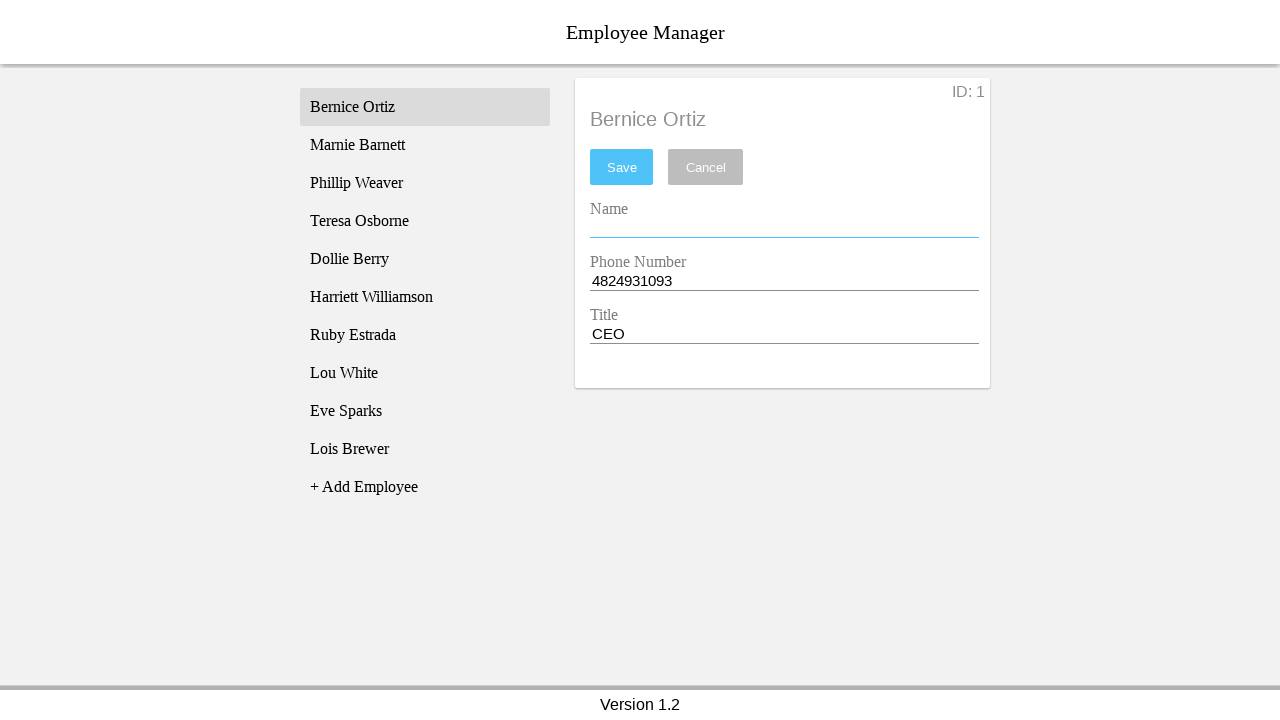

Pressed Backspace key to remove space on [name='nameEntry']
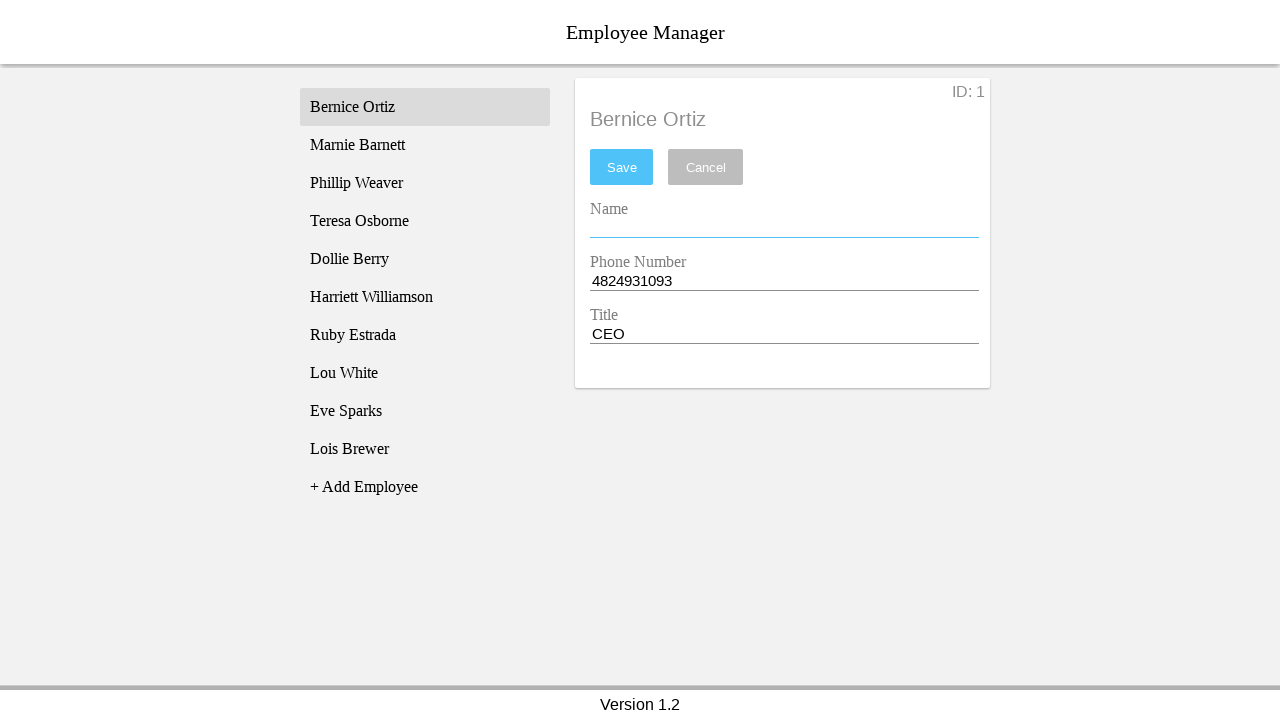

Clicked save button with empty name field at (622, 167) on #saveBtn
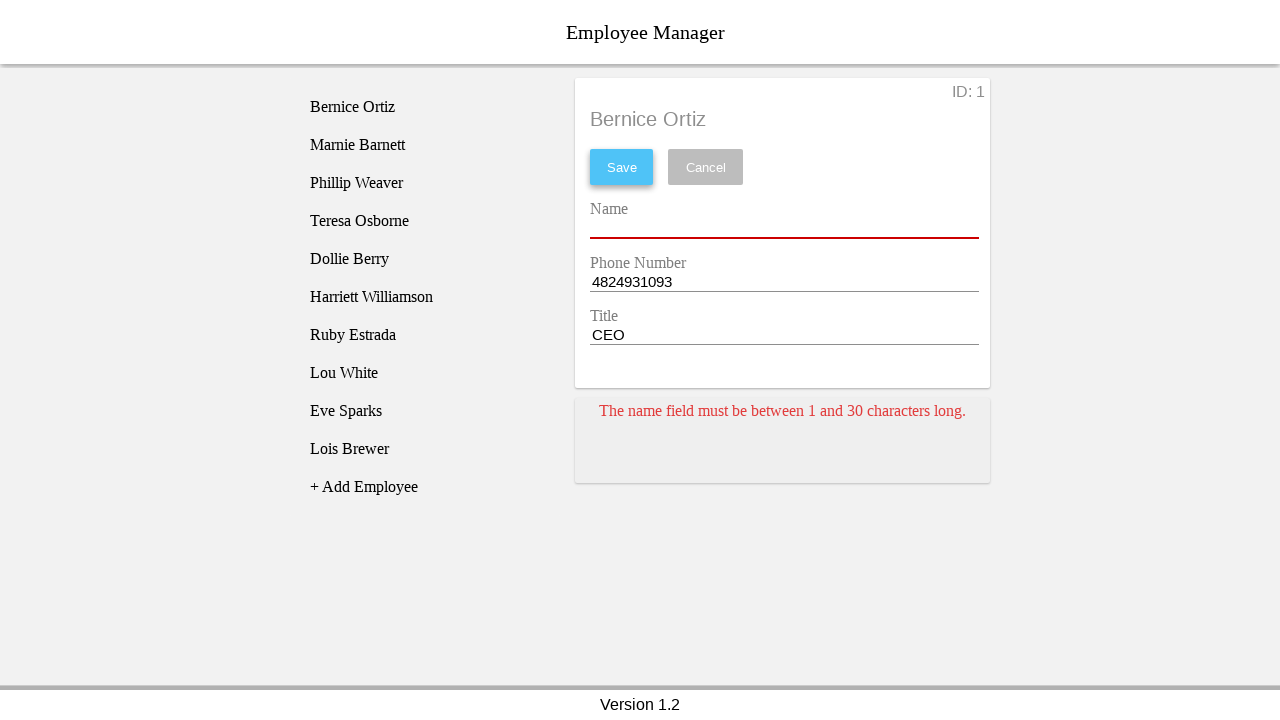

Error message card appeared
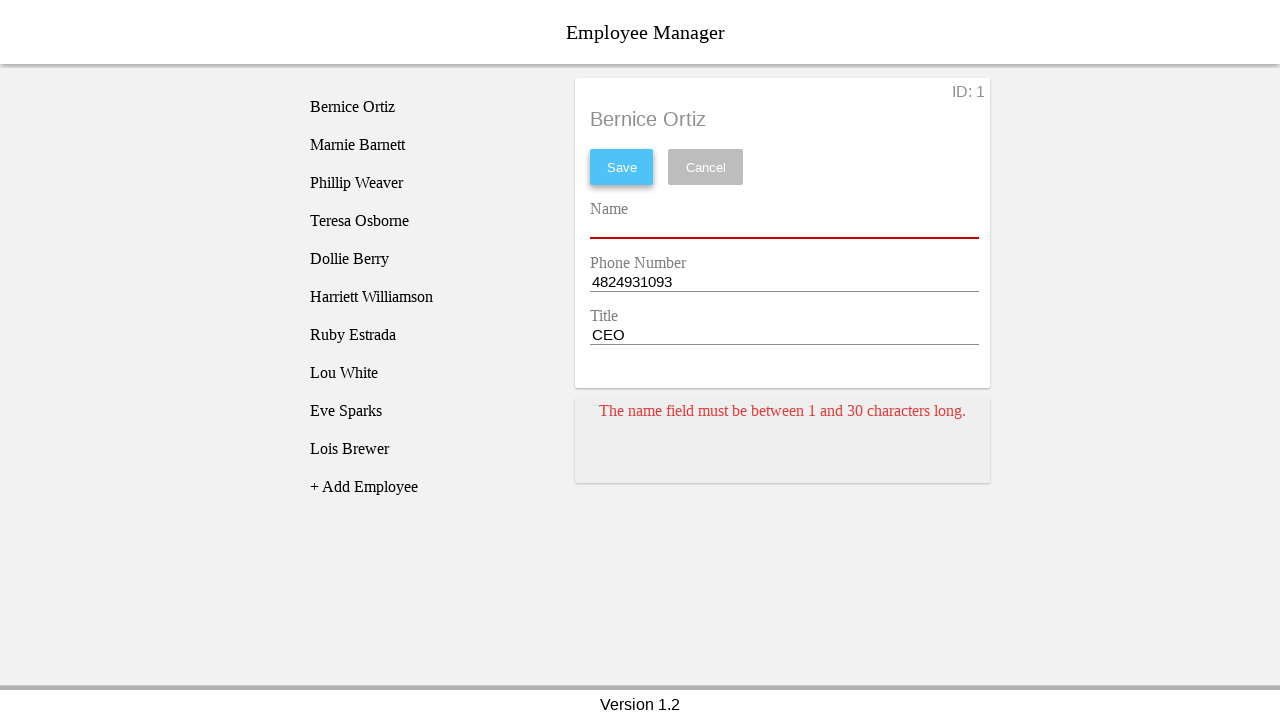

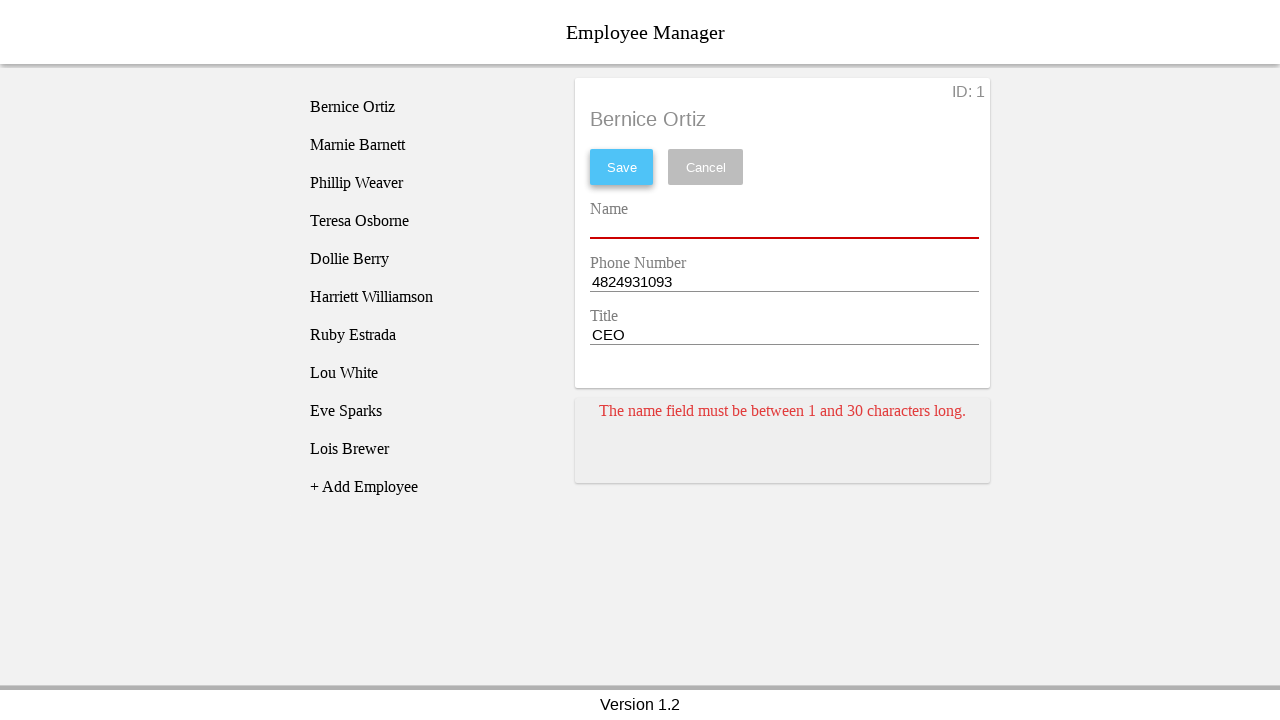